Tests various basic locators including text area interaction, link text, and CSS properties on a web form

Starting URL: https://bonigarcia.dev/selenium-webdriver-java/web-form.html

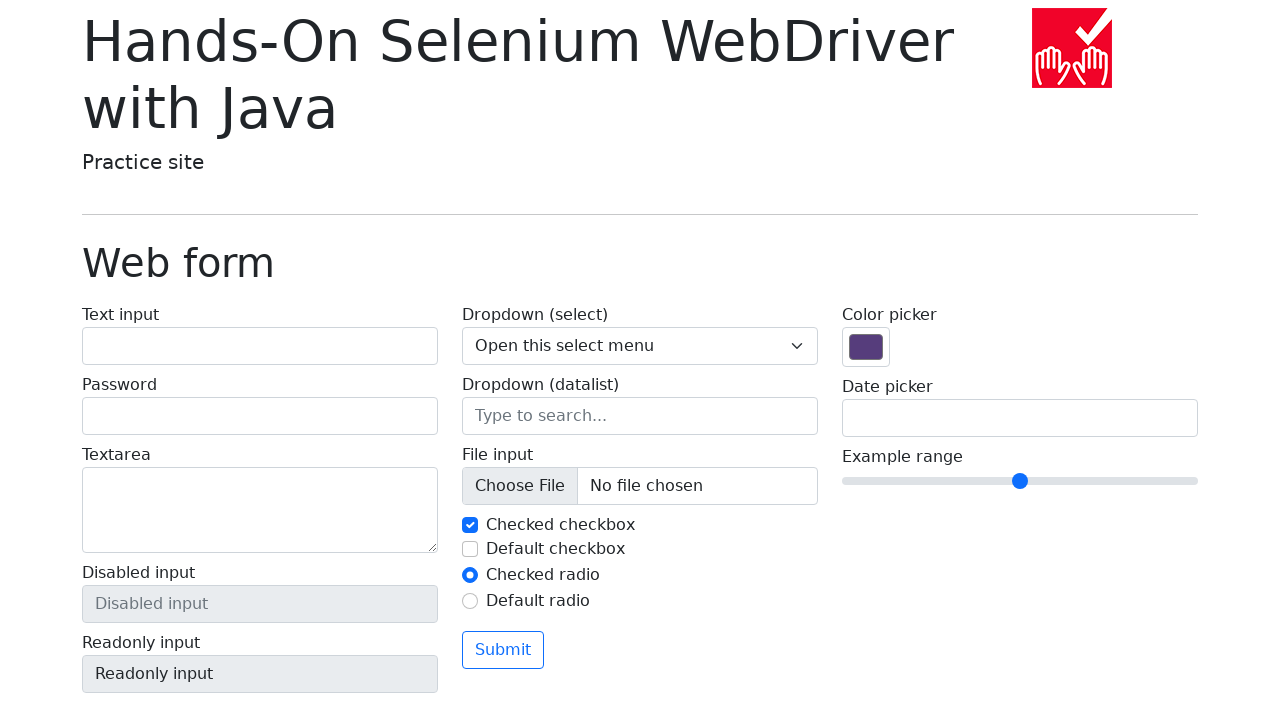

Located textarea element on the web form
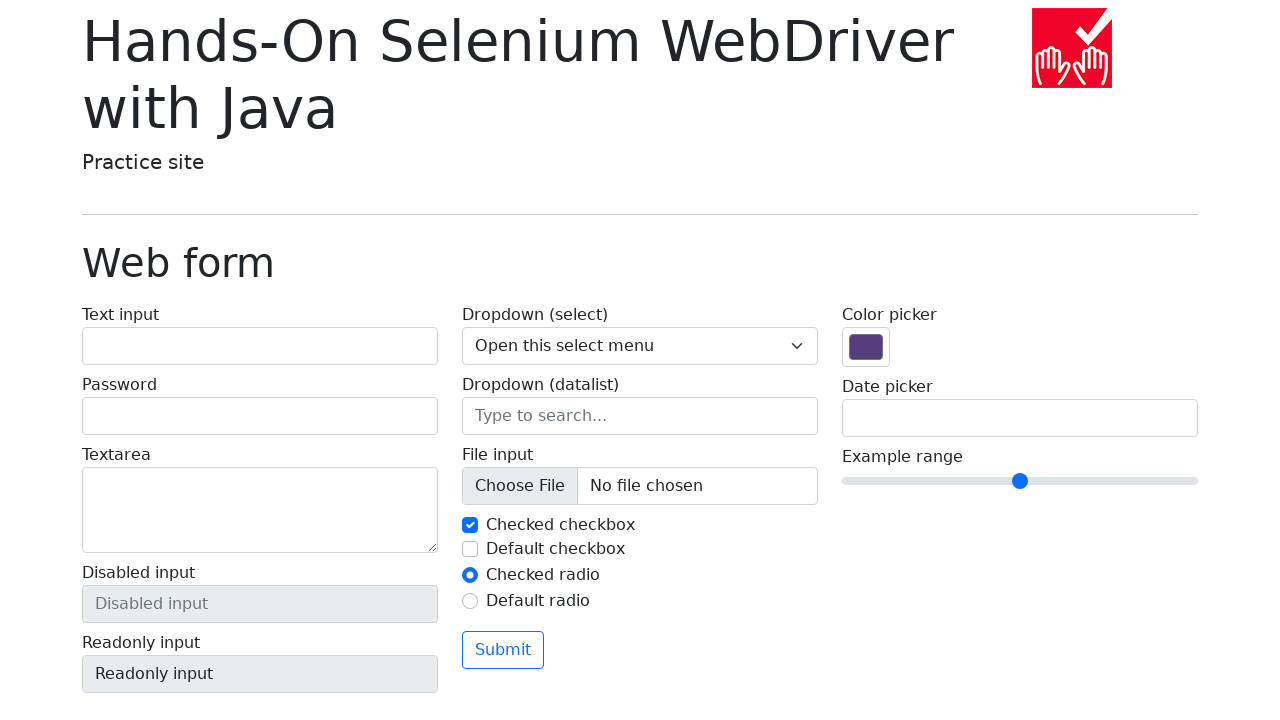

Retrieved 'rows' attribute value from textarea
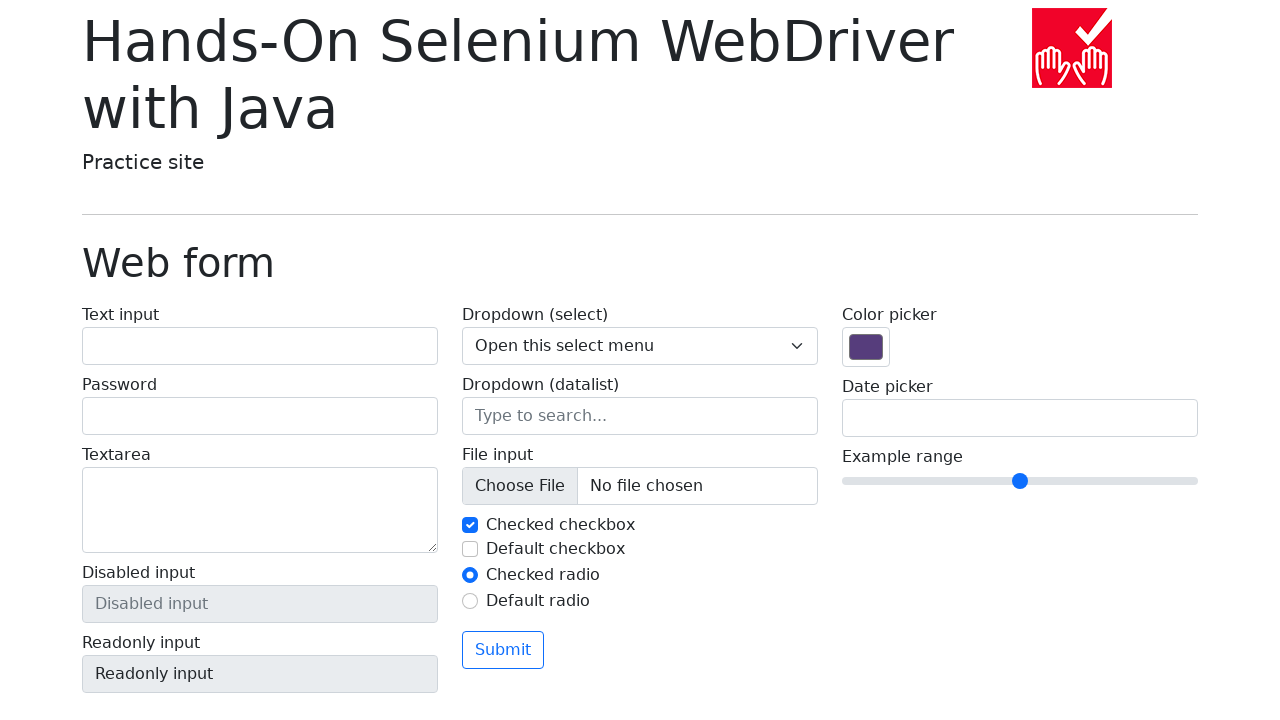

Filled textarea with its rows attribute value on textarea
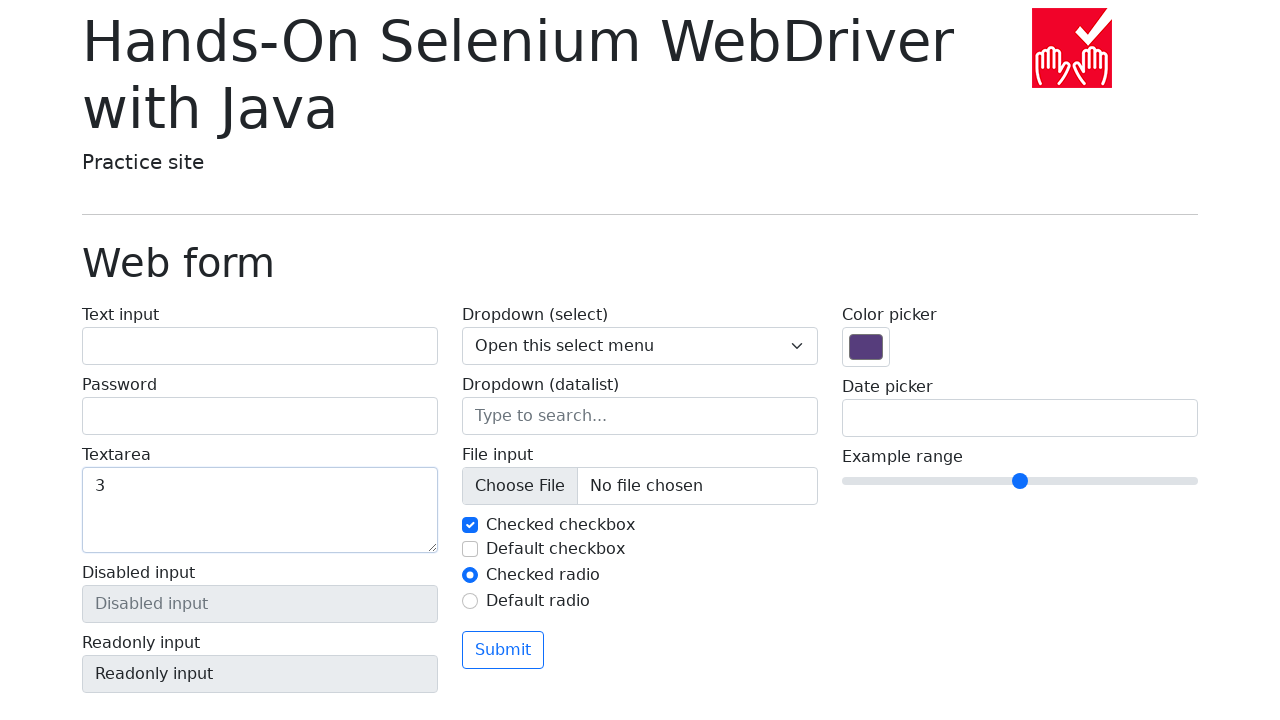

Located link with exact text 'Return to index'
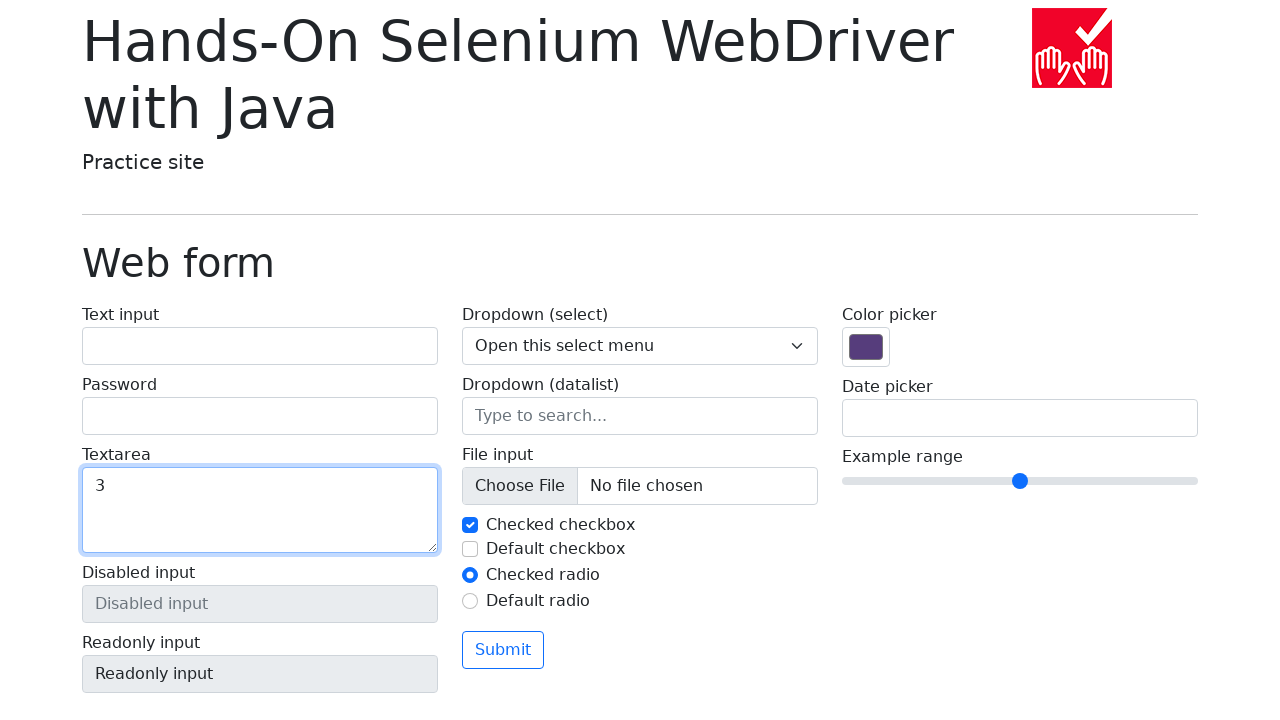

Located link with partial text matching regex '/index/'
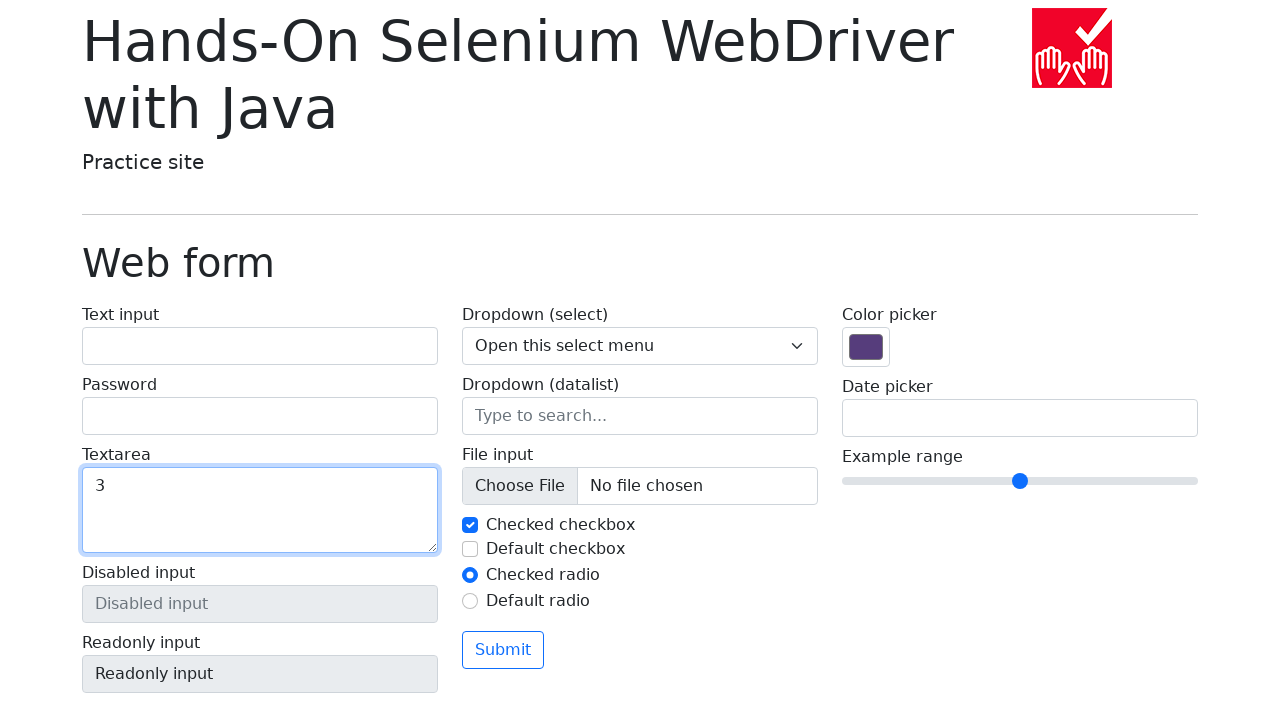

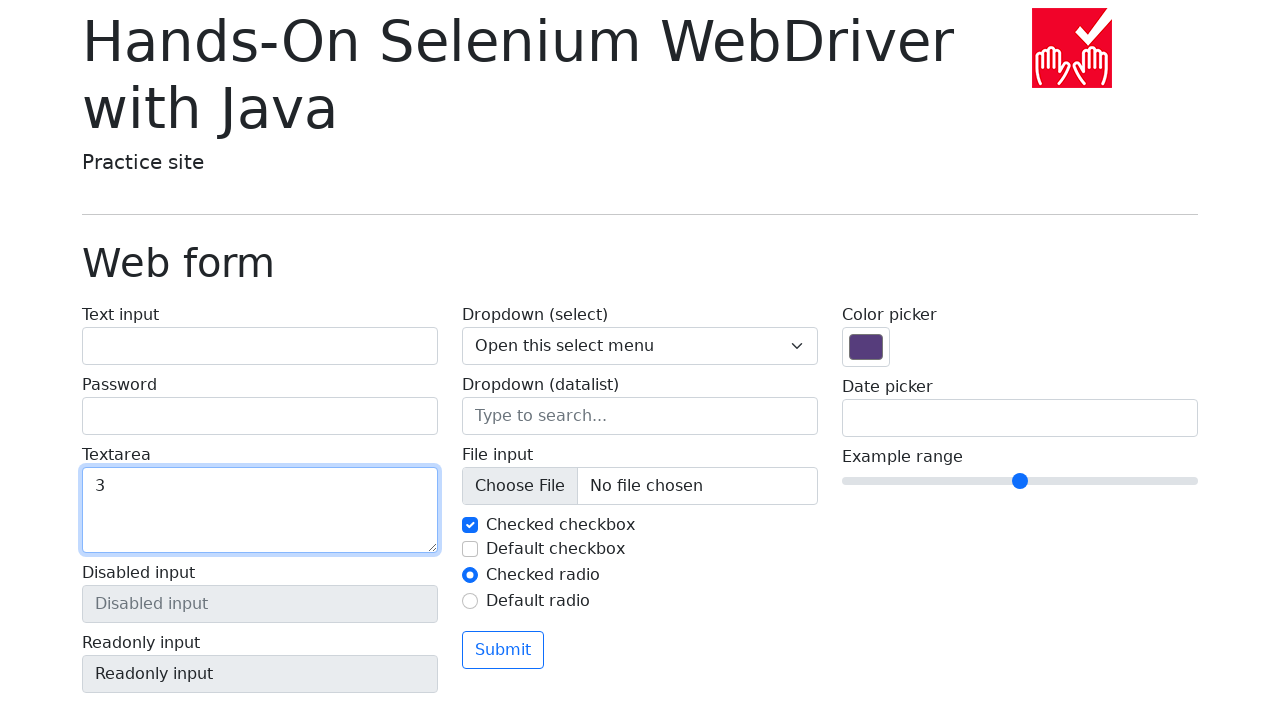